Tests form input functionality on W3Schools Try It Editor by switching to the iframe, clearing default values in first name and last name fields, entering new values, and submitting the form.

Starting URL: https://www.w3schools.com/html/tryit.asp?filename=tryhtml_input_attributes_value

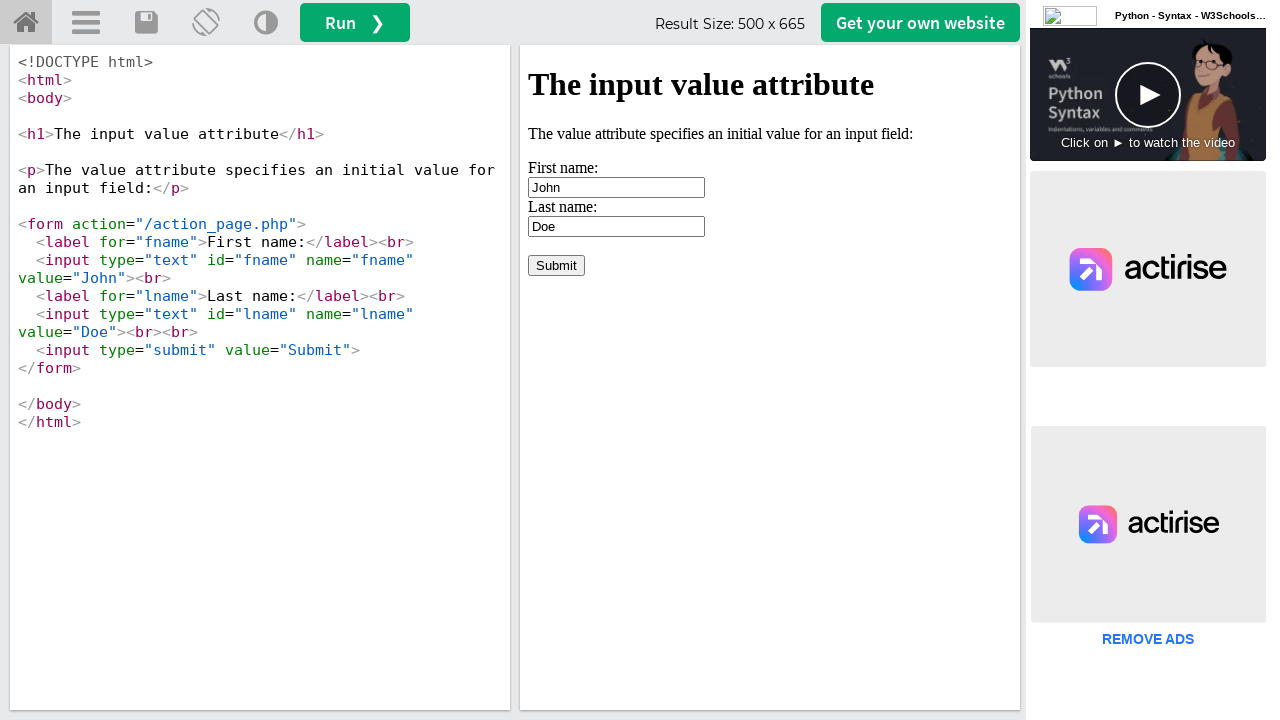

Waited for iframe with name 'iframeResult' to load
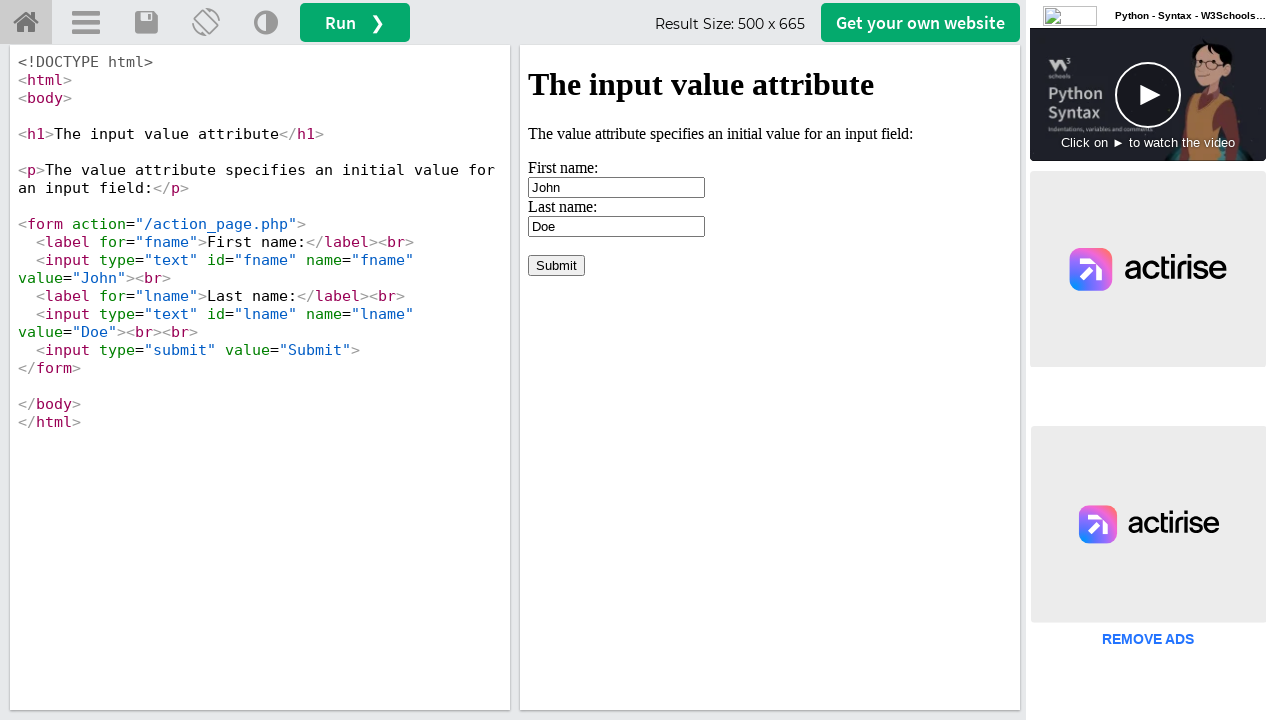

Located iframe containing the form
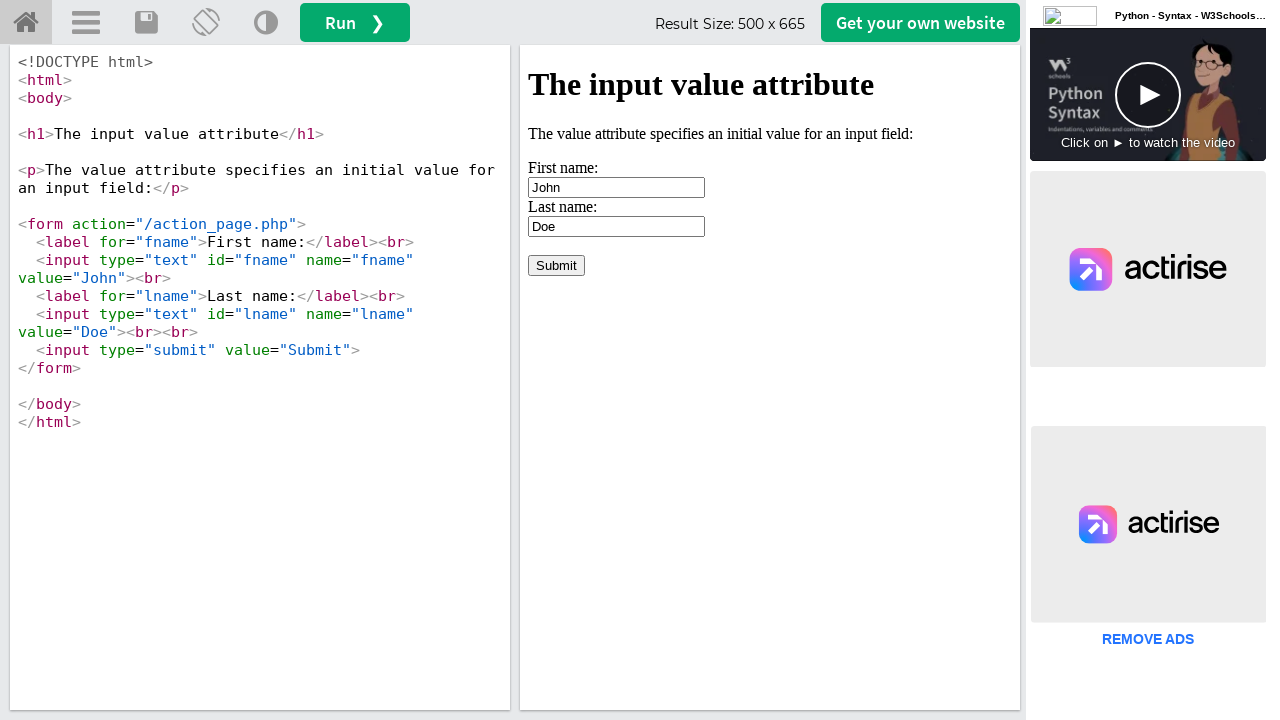

Cleared the first name field on iframe[name='iframeResult'] >> internal:control=enter-frame >> #fname
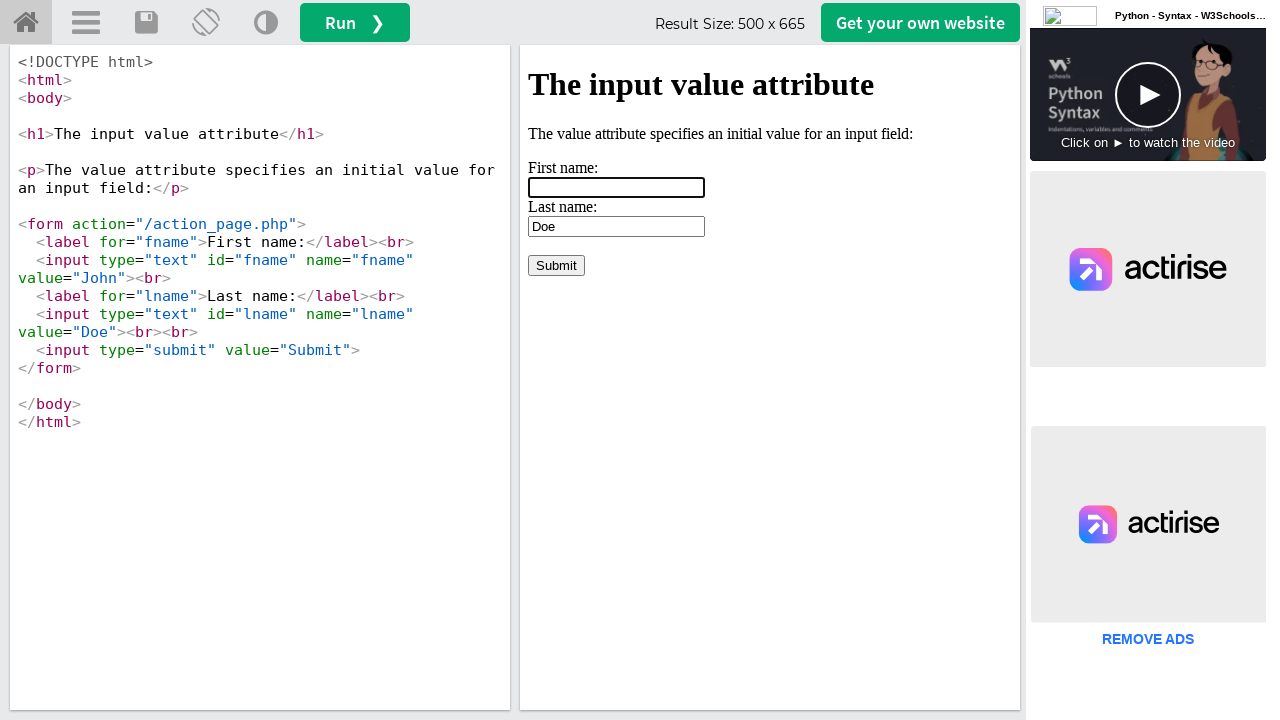

Filled first name field with 'Batch37' on iframe[name='iframeResult'] >> internal:control=enter-frame >> #fname
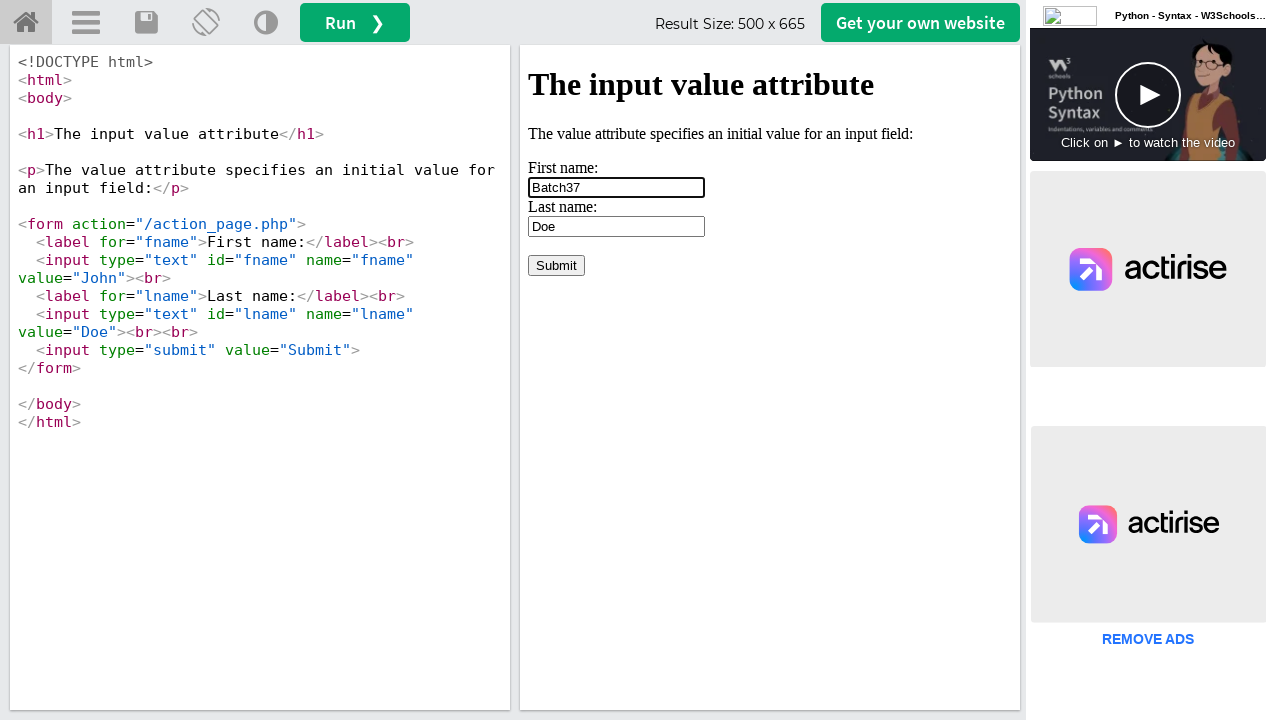

Cleared the last name field on iframe[name='iframeResult'] >> internal:control=enter-frame >> #lname
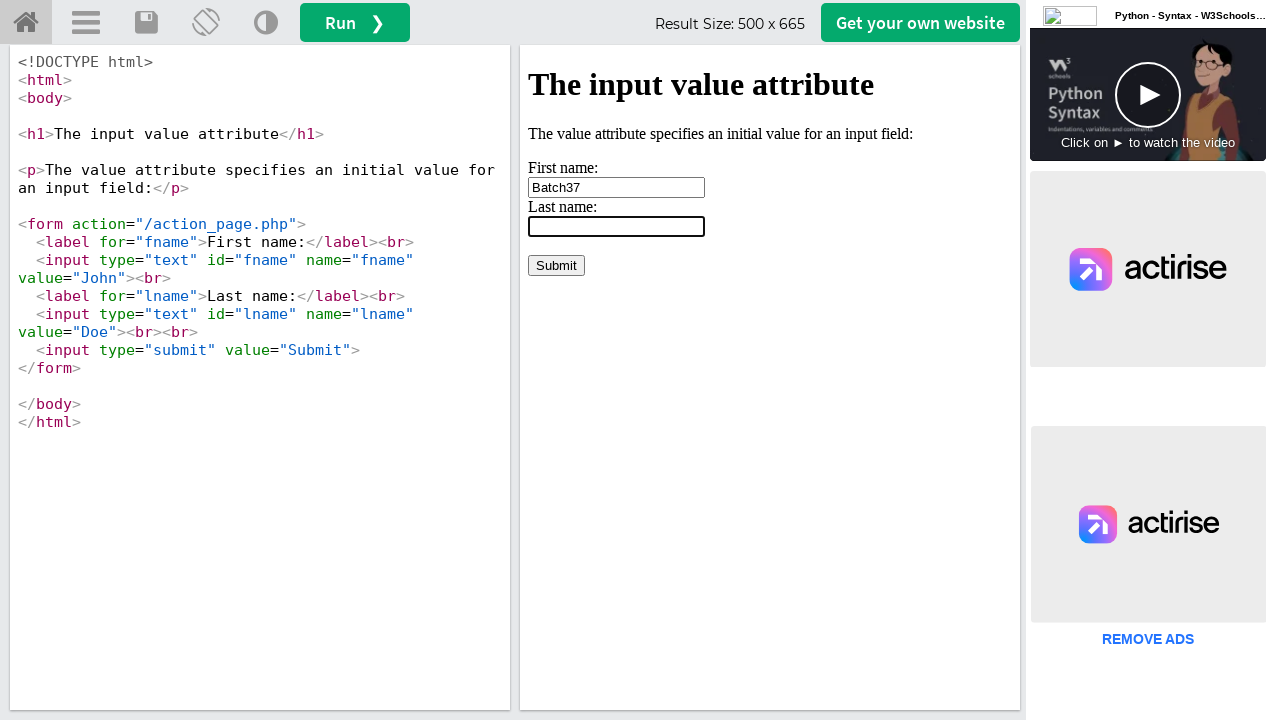

Filled last name field with 'Test Automation' on iframe[name='iframeResult'] >> internal:control=enter-frame >> #lname
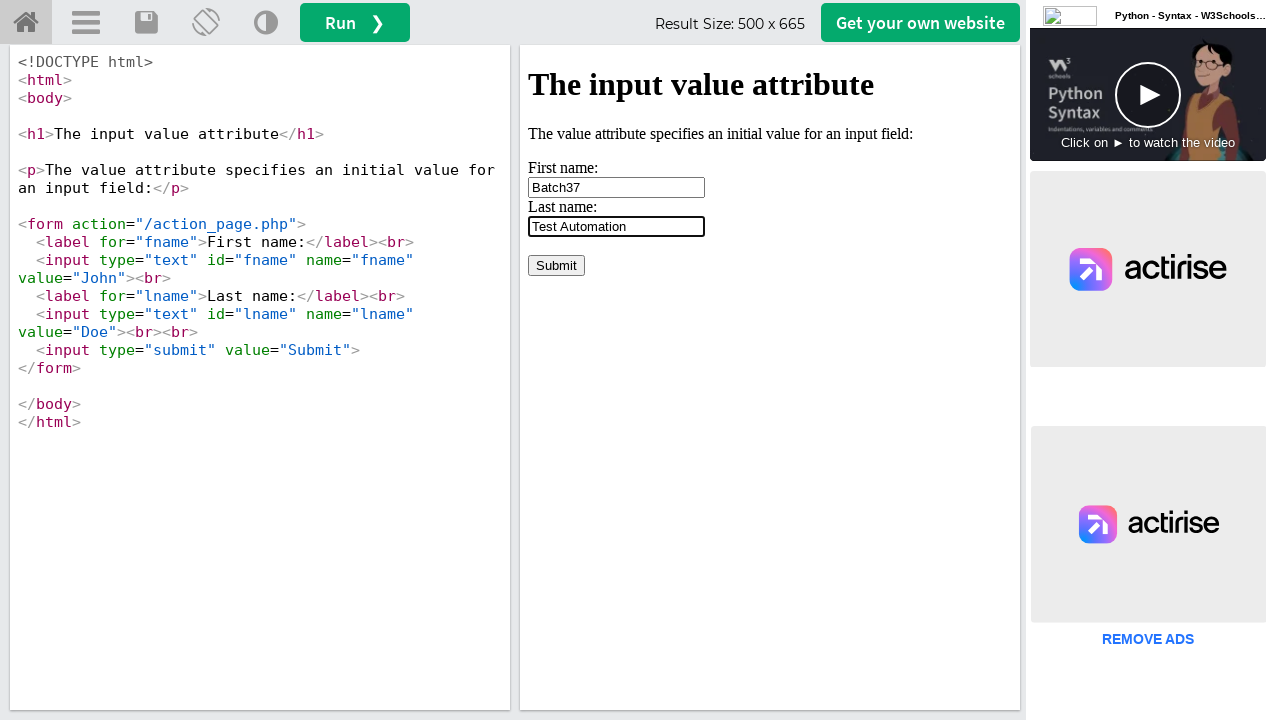

Clicked the submit button to submit the form at (556, 265) on iframe[name='iframeResult'] >> internal:control=enter-frame >> input[type='submi
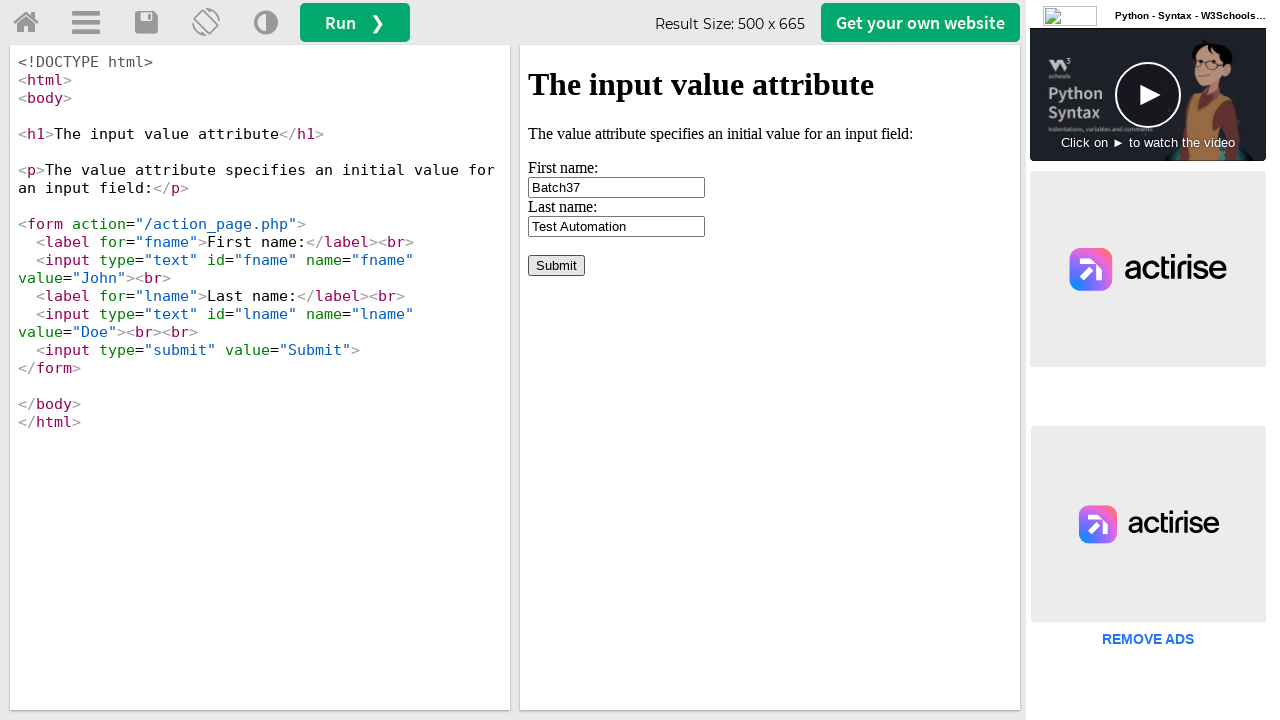

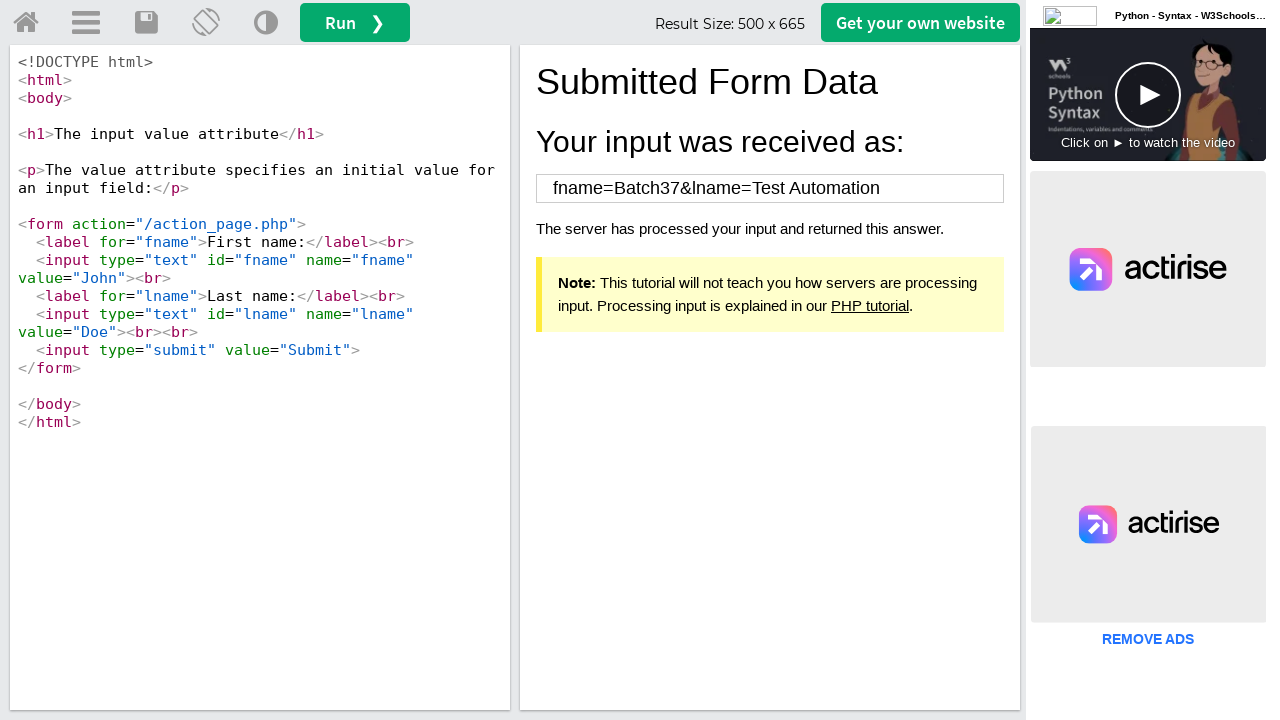